Tests form submission on an Angular practice page by filling email, password, name fields and checking a checkbox before submitting

Starting URL: https://rahulshettyacademy.com/angularpractice

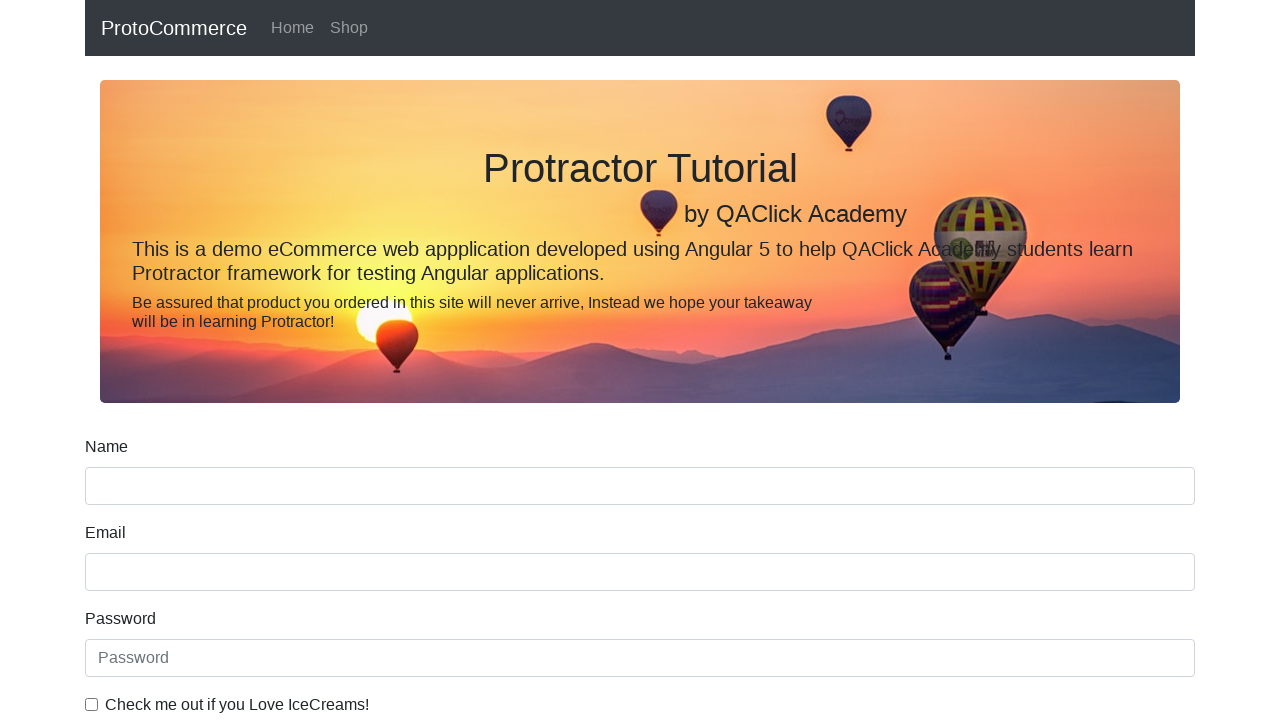

Navigated to Angular practice page
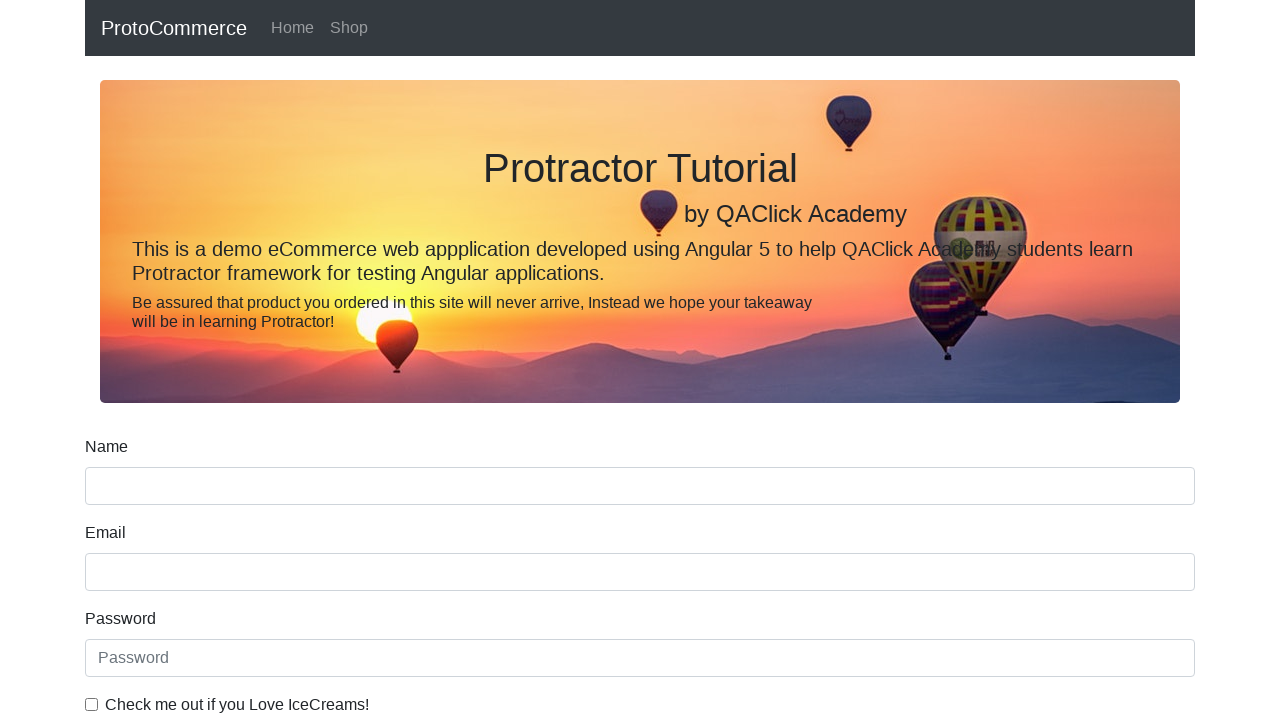

Filled email field with 'testuser435@example.com' on input[name='email']
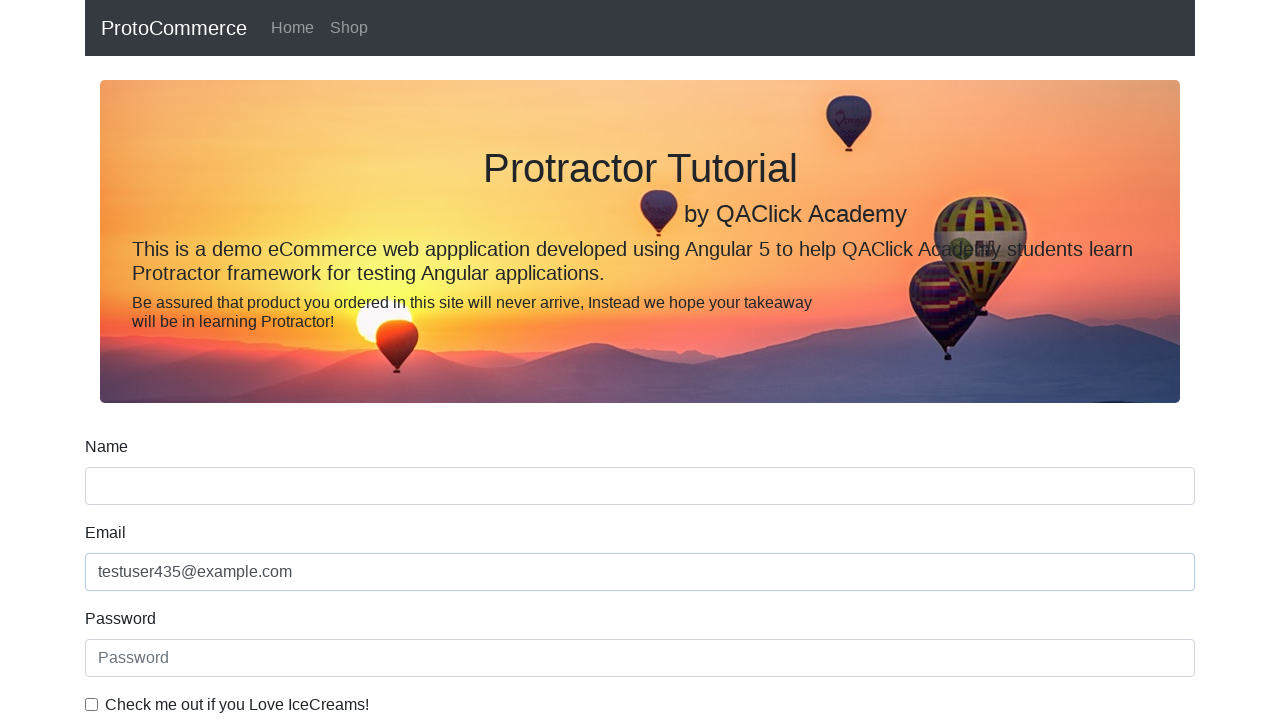

Filled password field with 'SecurePass789' on #exampleInputPassword1
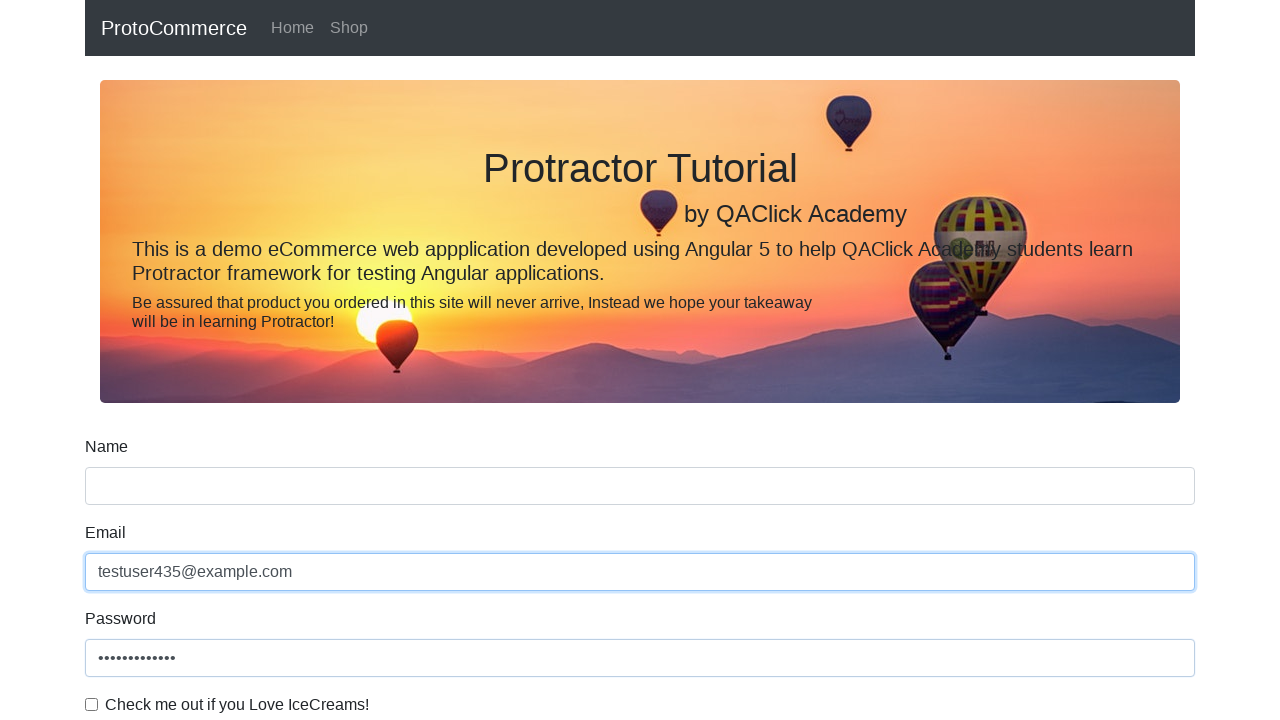

Checked the checkbox at (92, 704) on #exampleCheck1
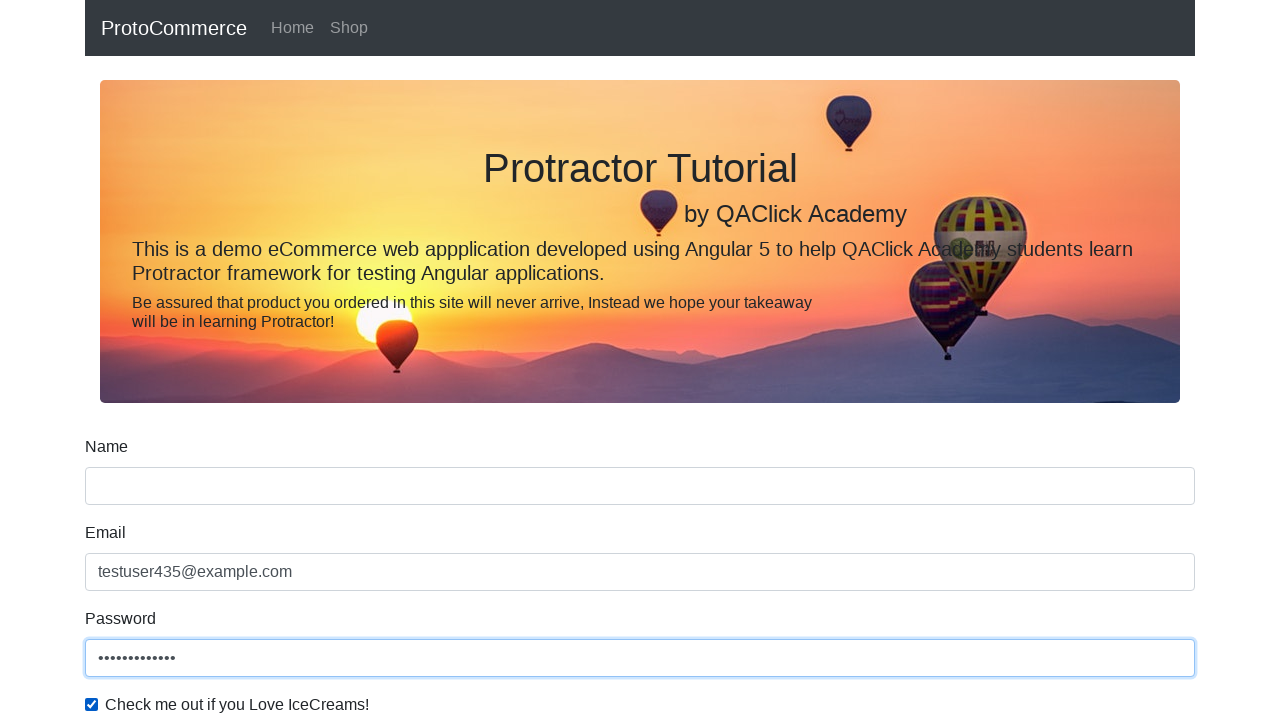

Filled name field with 'John Doe Test' on input[name='name']
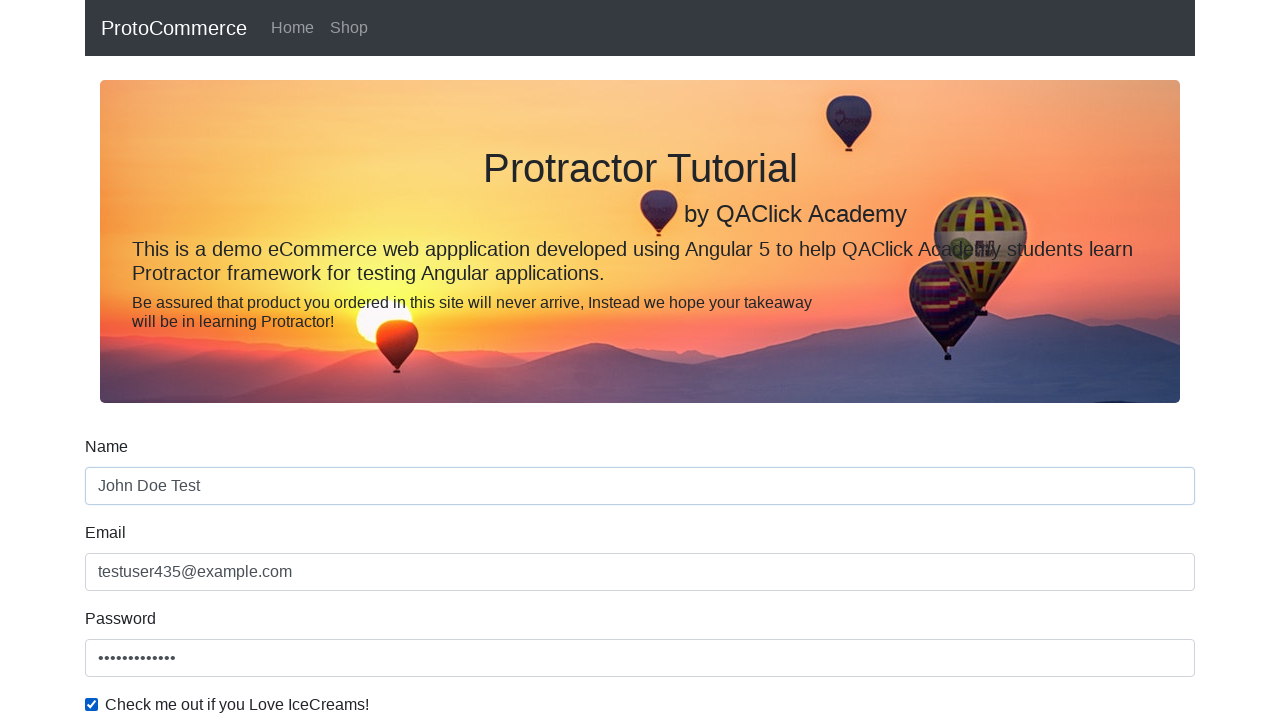

Clicked submit button to submit form at (123, 491) on input[type='submit']
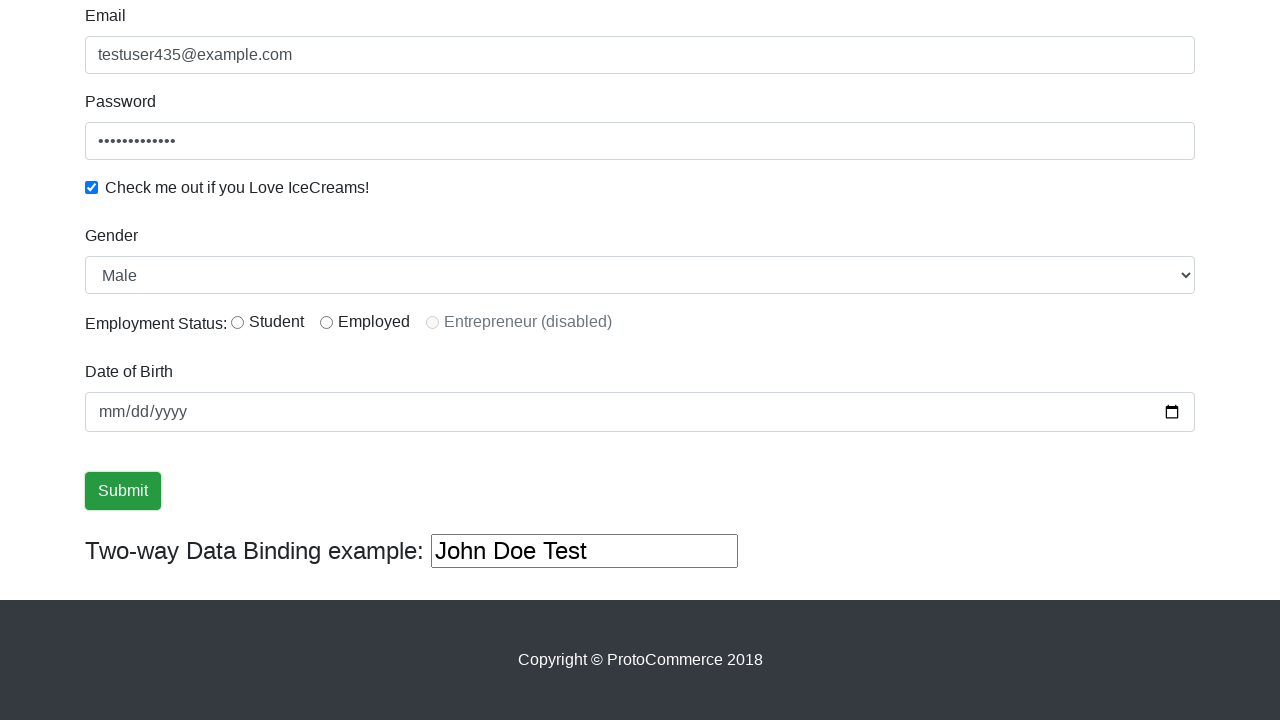

Success message appeared after form submission
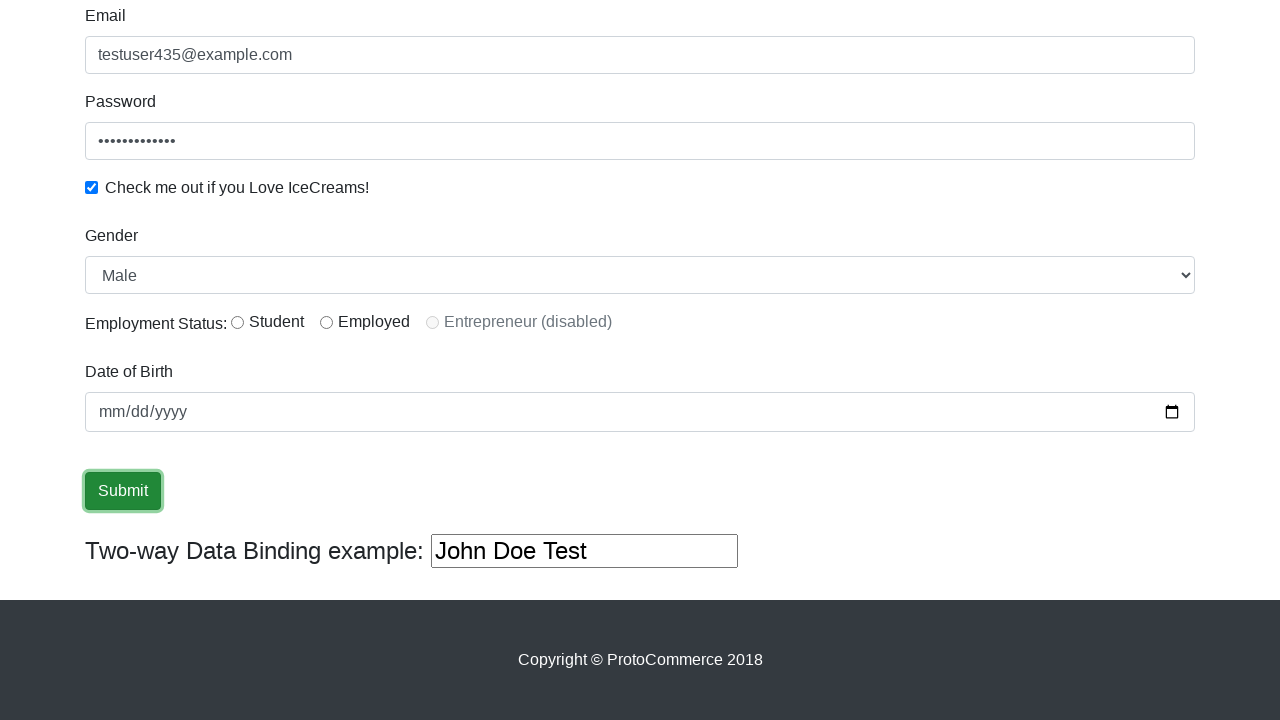

Verified success message is visible
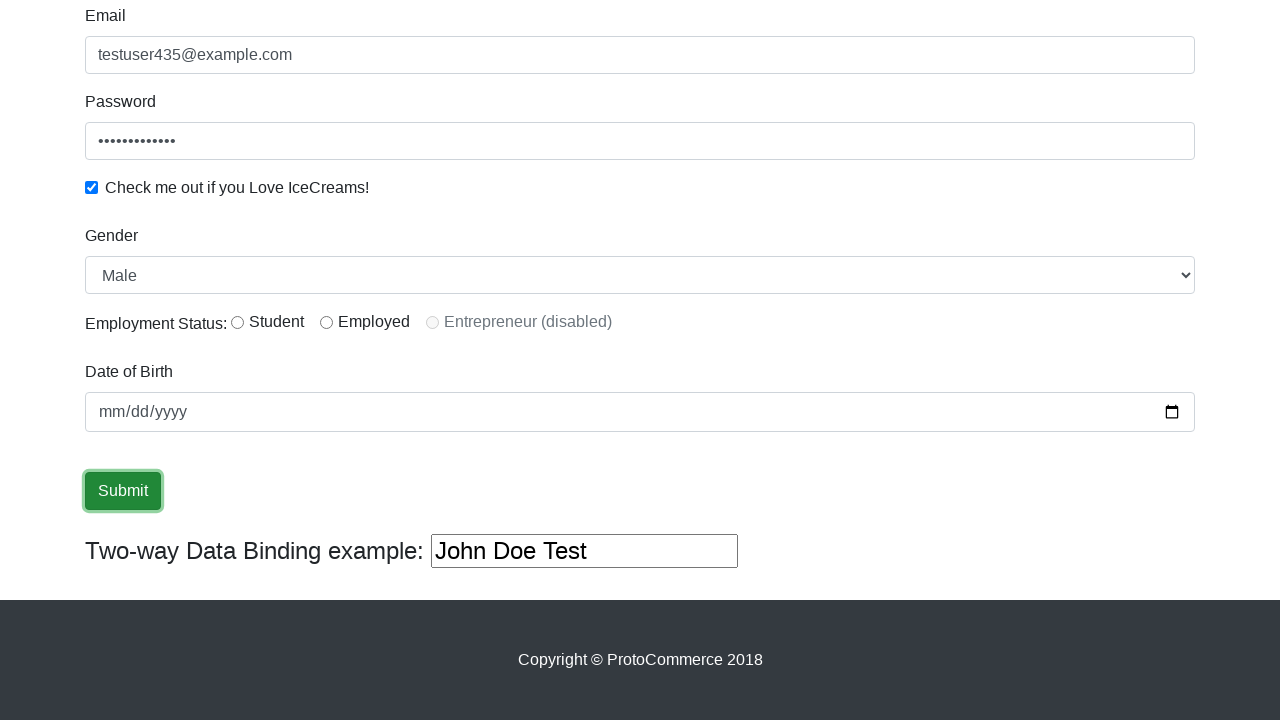

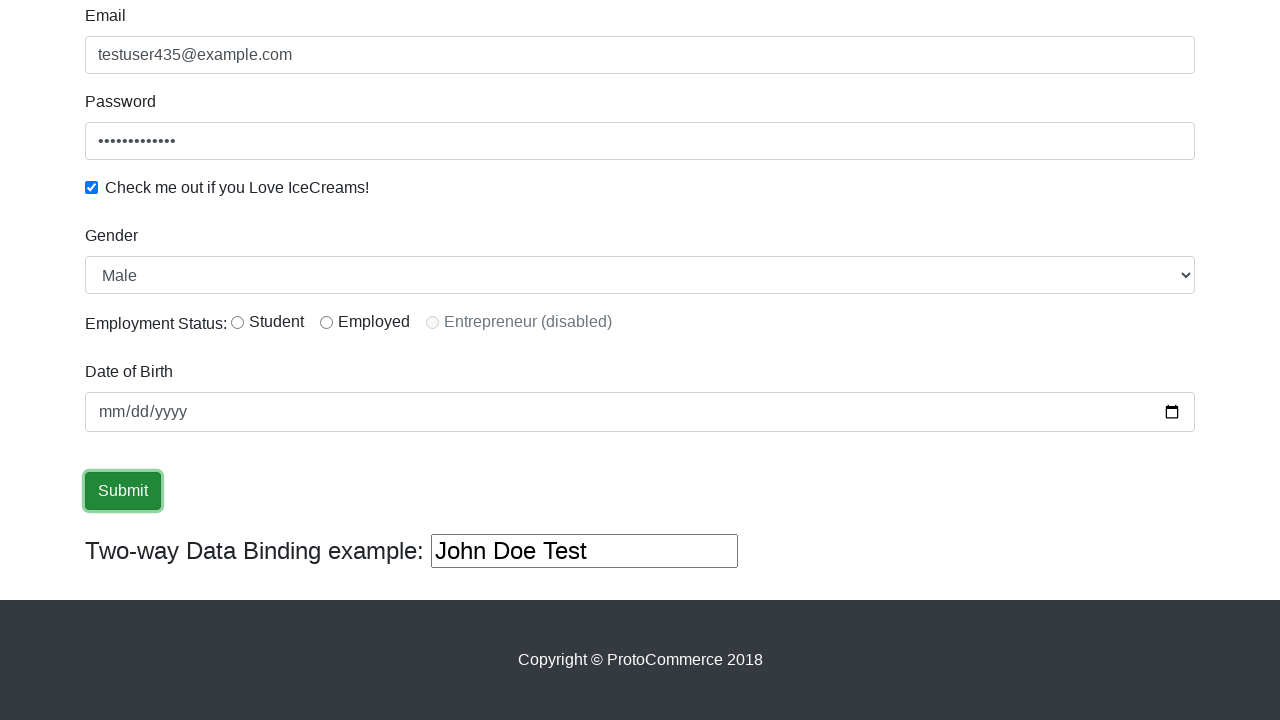